Verifies that the OrangeHRM login page displays the correct 'Login' header text

Starting URL: https://opensource-demo.orangehrmlive.com/

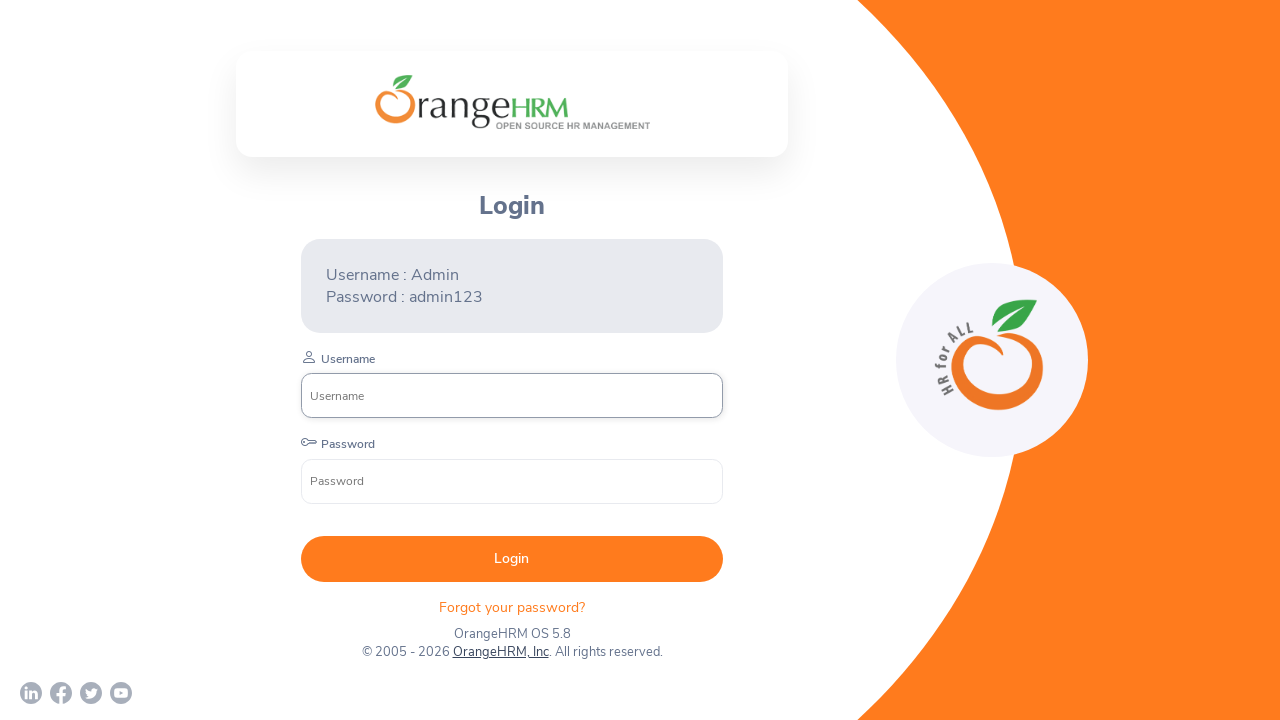

Waited for h5 header element to be visible
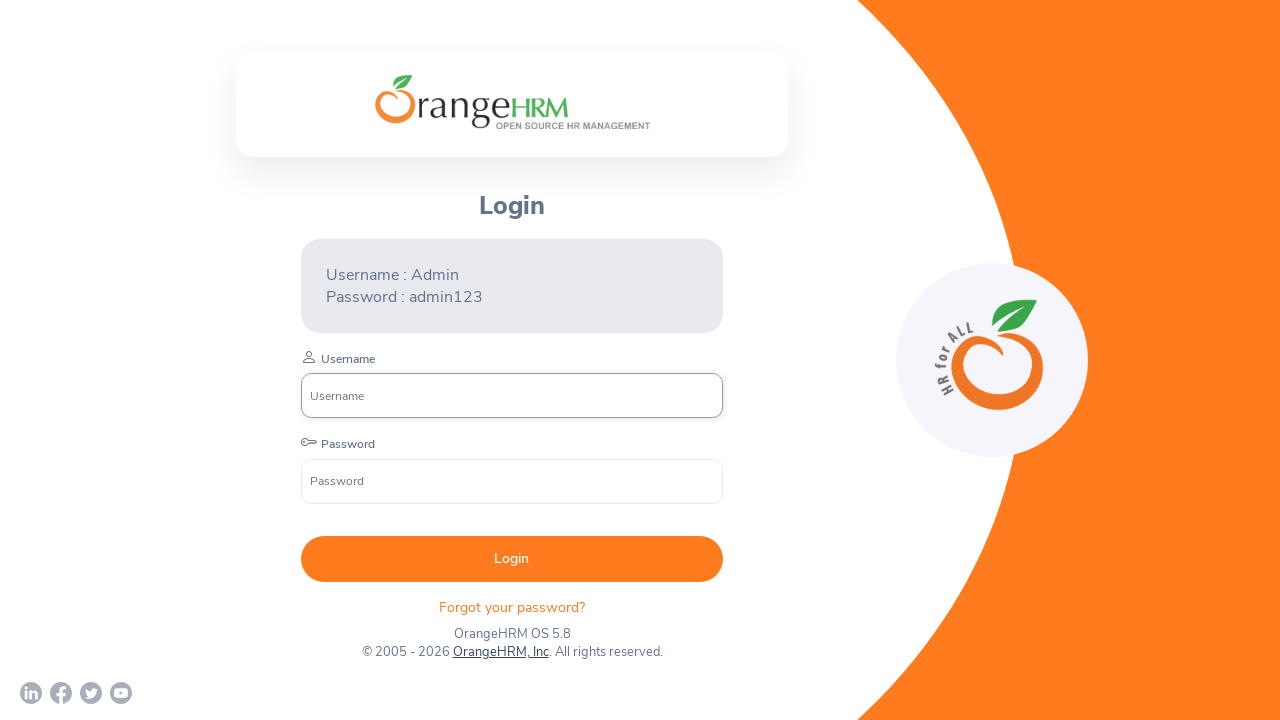

Retrieved header text content: 'Login'
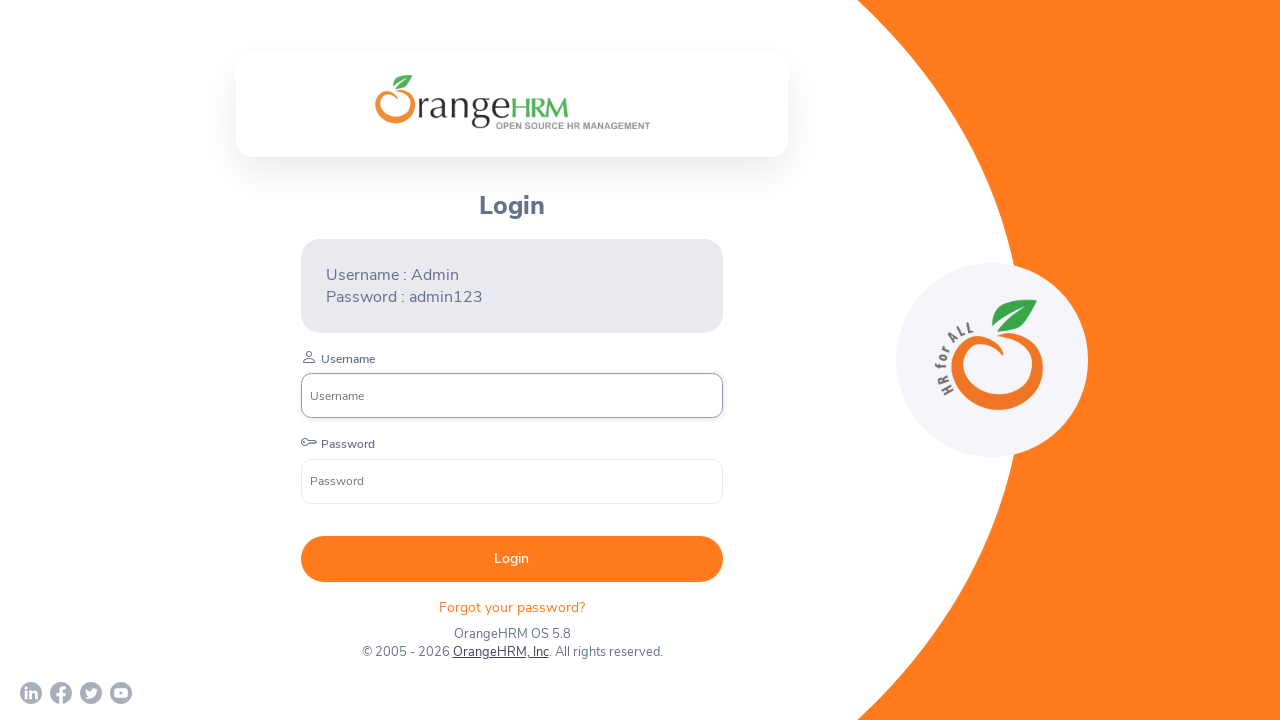

Verified that header text is 'Login'
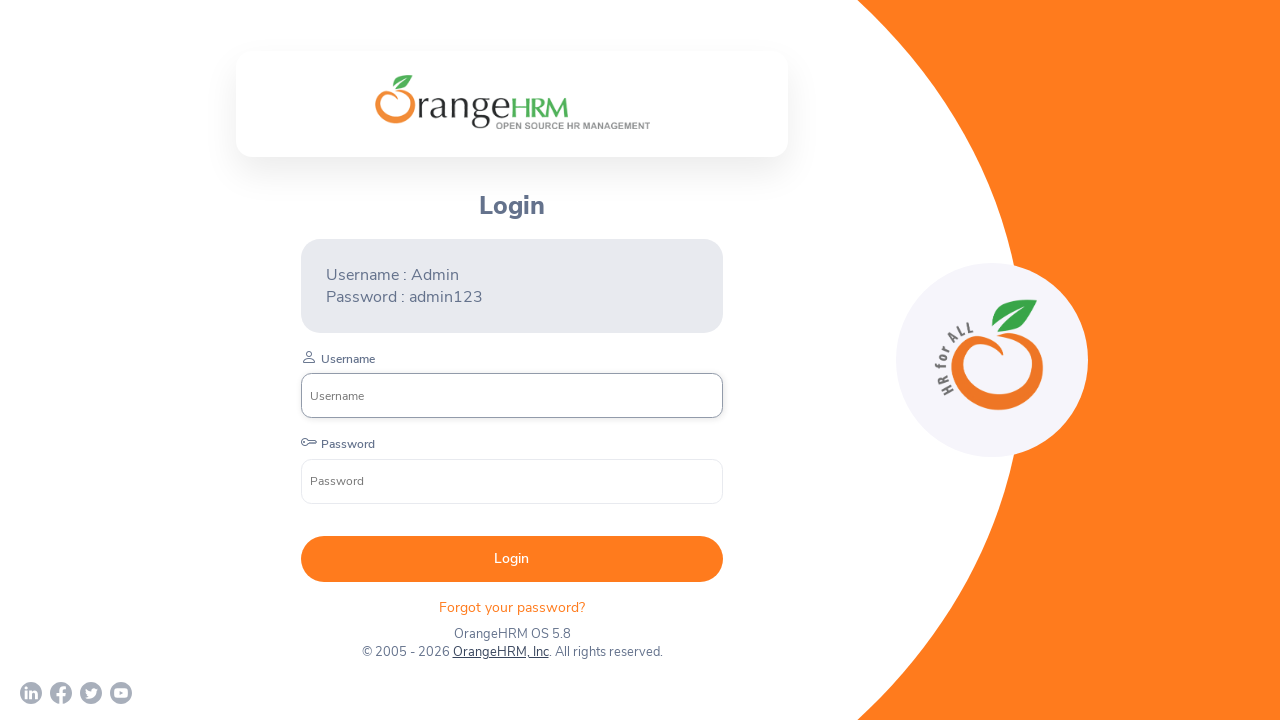

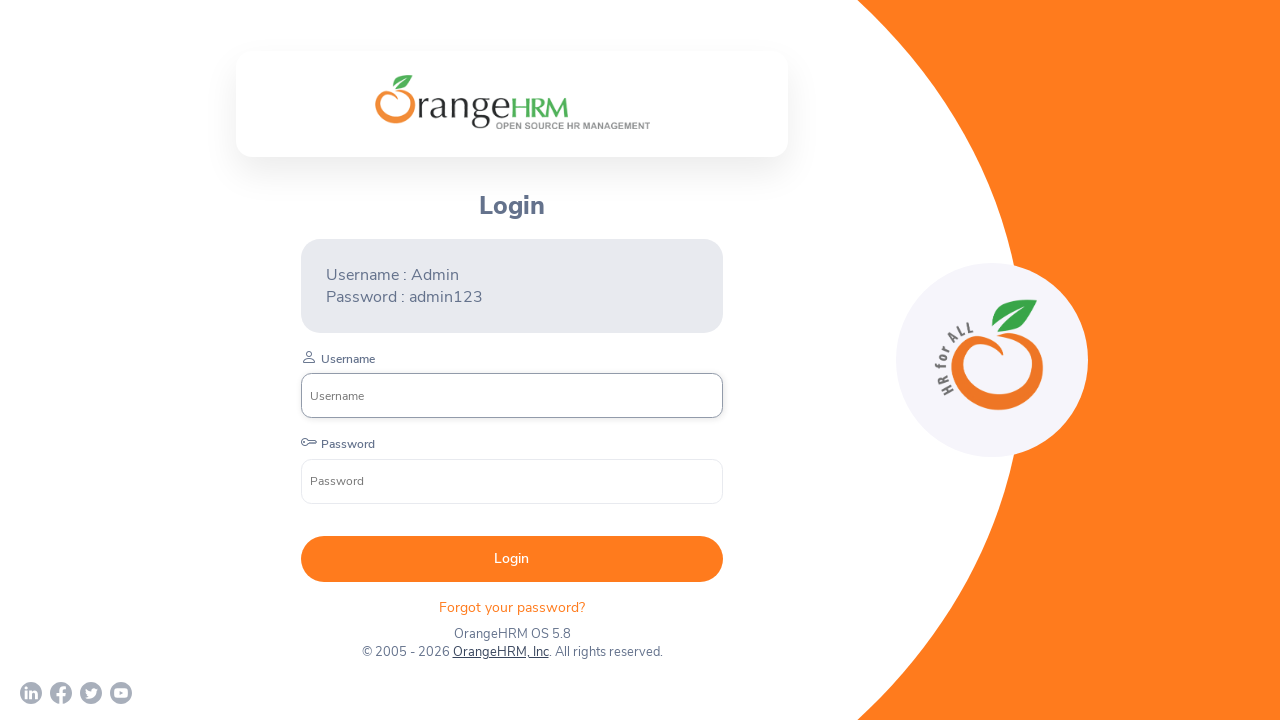